Tests that new todo items are appended to the bottom of the list by creating 3 items

Starting URL: https://demo.playwright.dev/todomvc

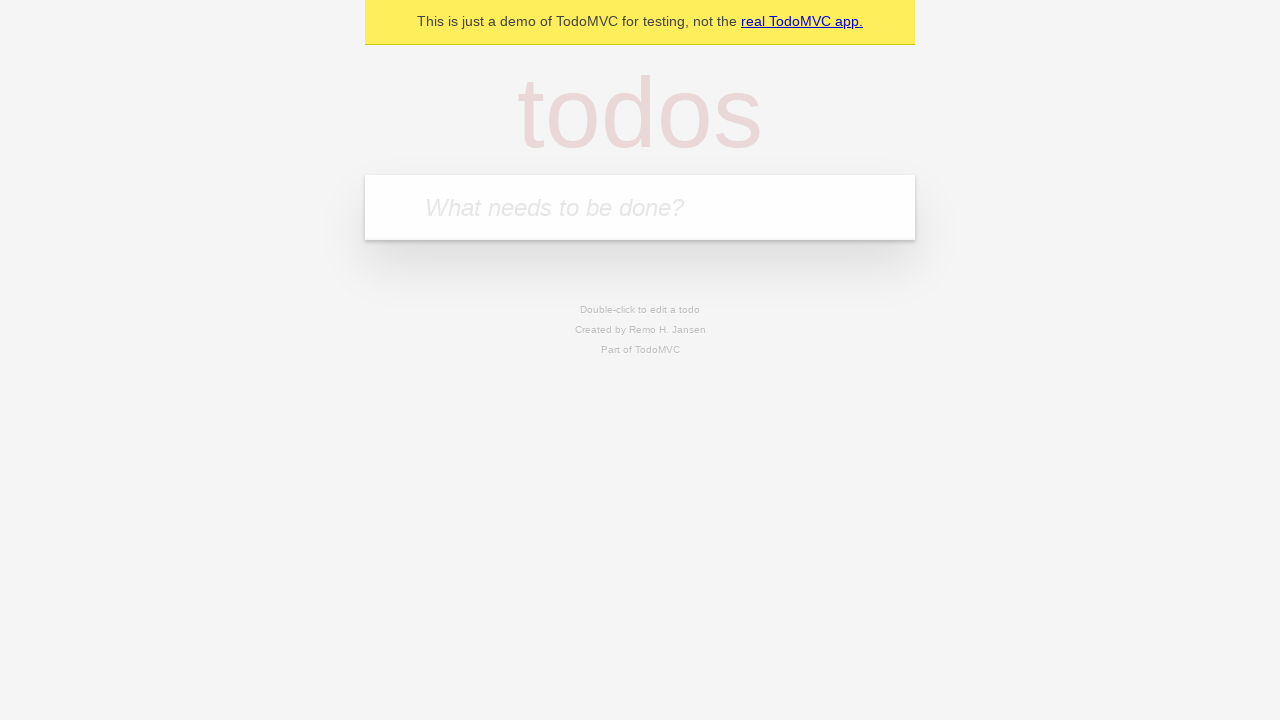

Filled new todo input with 'buy some cheese' on .new-todo
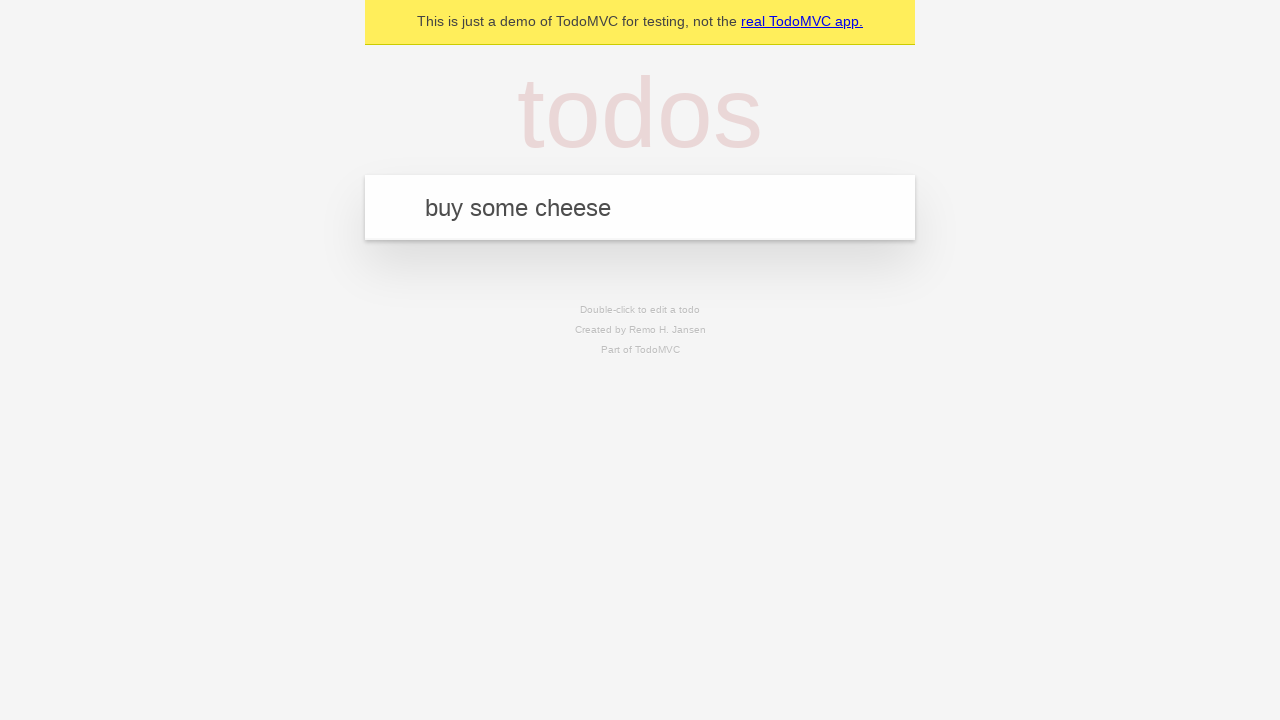

Pressed Enter to create first todo item on .new-todo
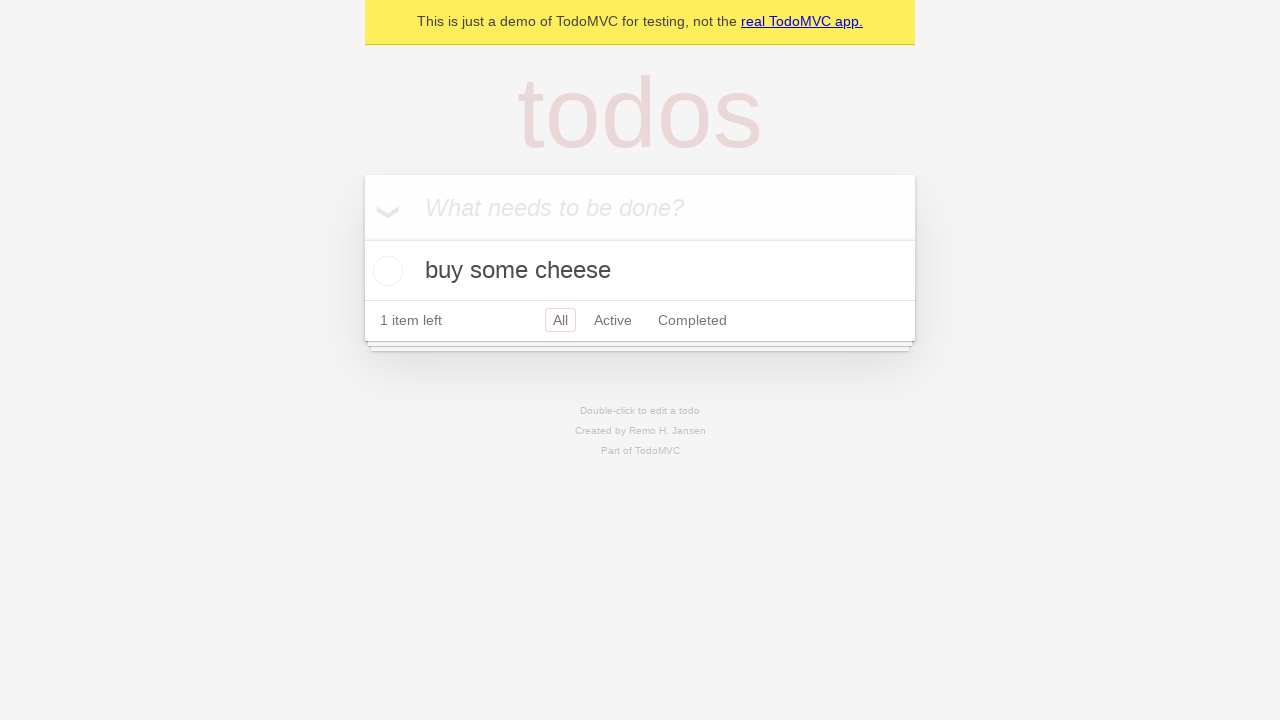

Filled new todo input with 'feed the cat' on .new-todo
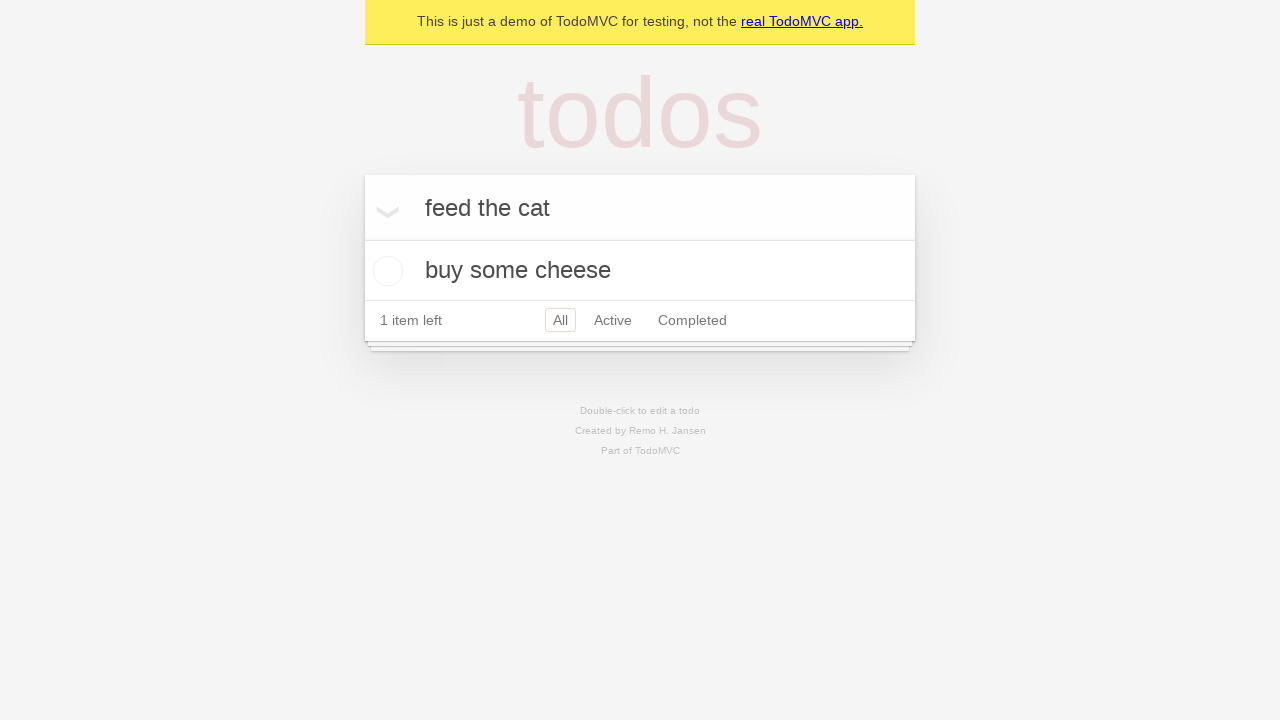

Pressed Enter to create second todo item on .new-todo
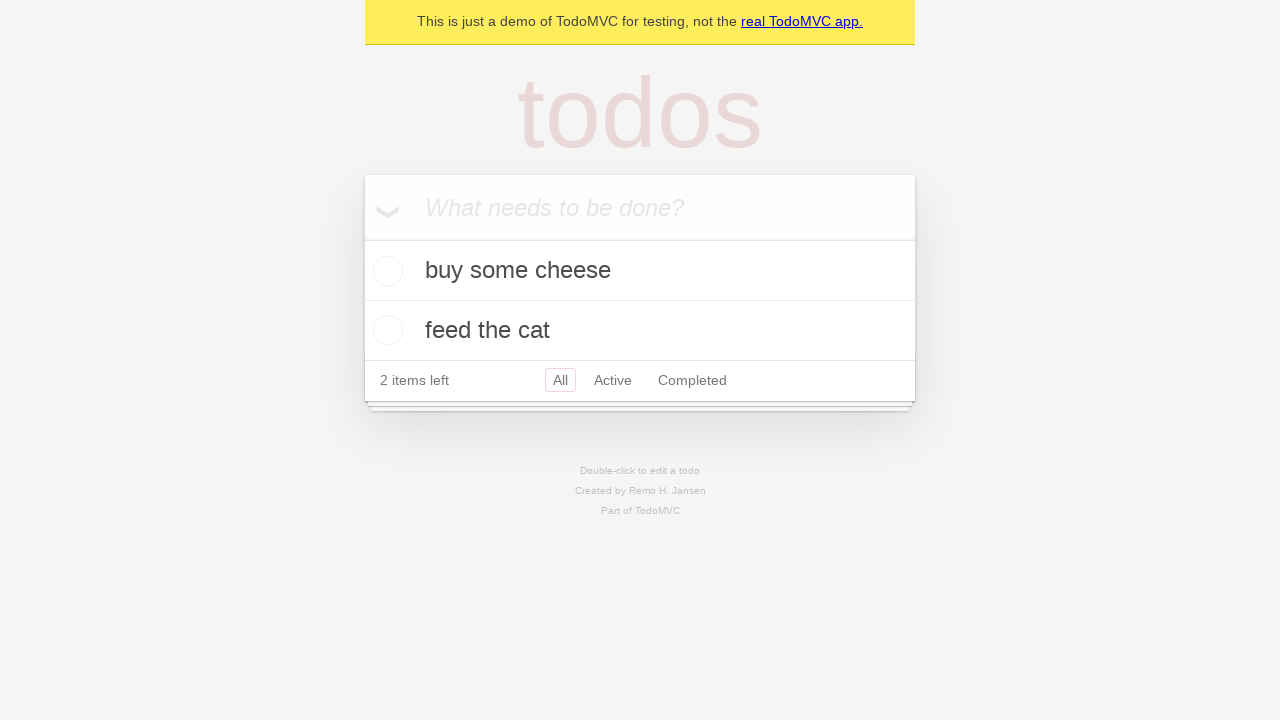

Filled new todo input with 'book a doctors appointment' on .new-todo
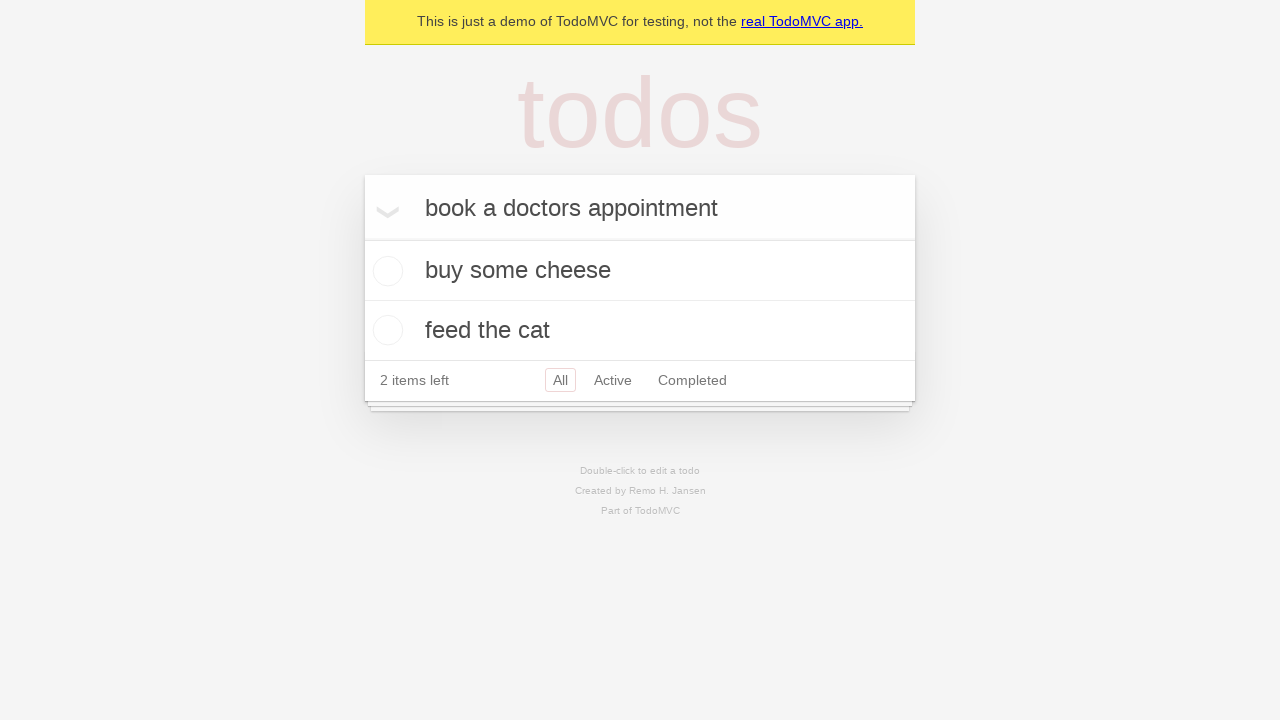

Pressed Enter to create third todo item on .new-todo
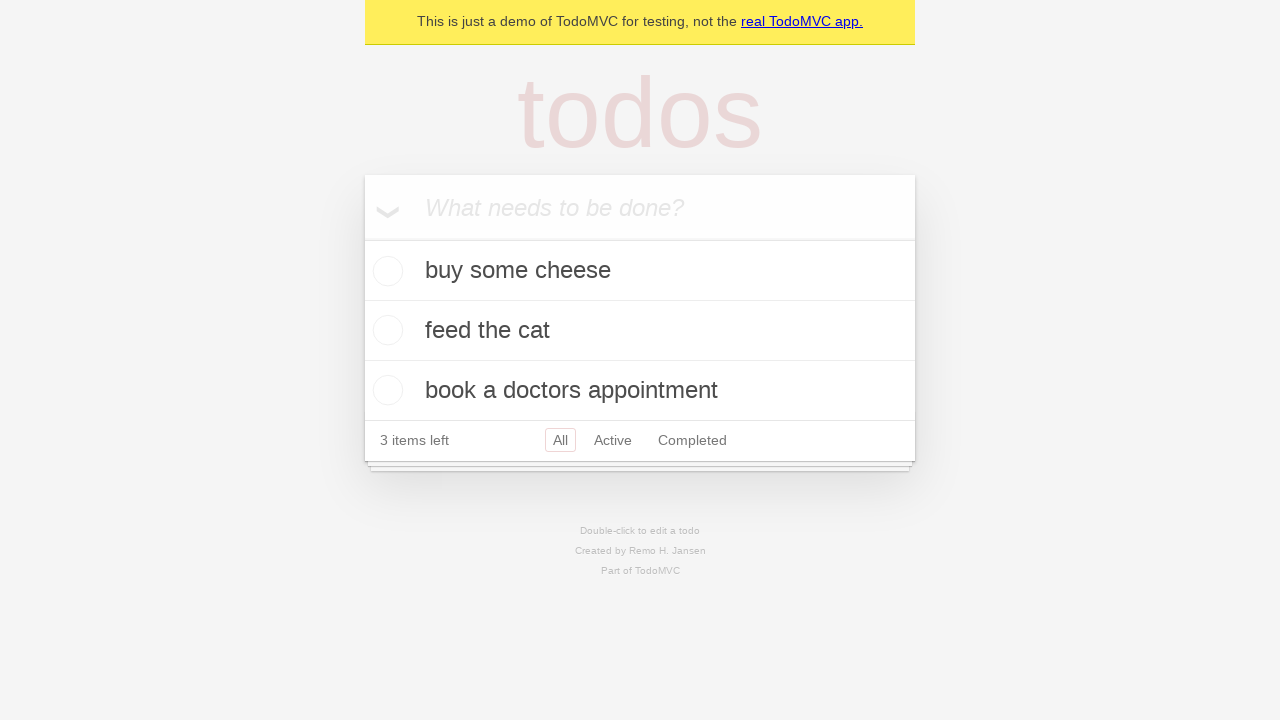

Todo count element loaded showing 3 items
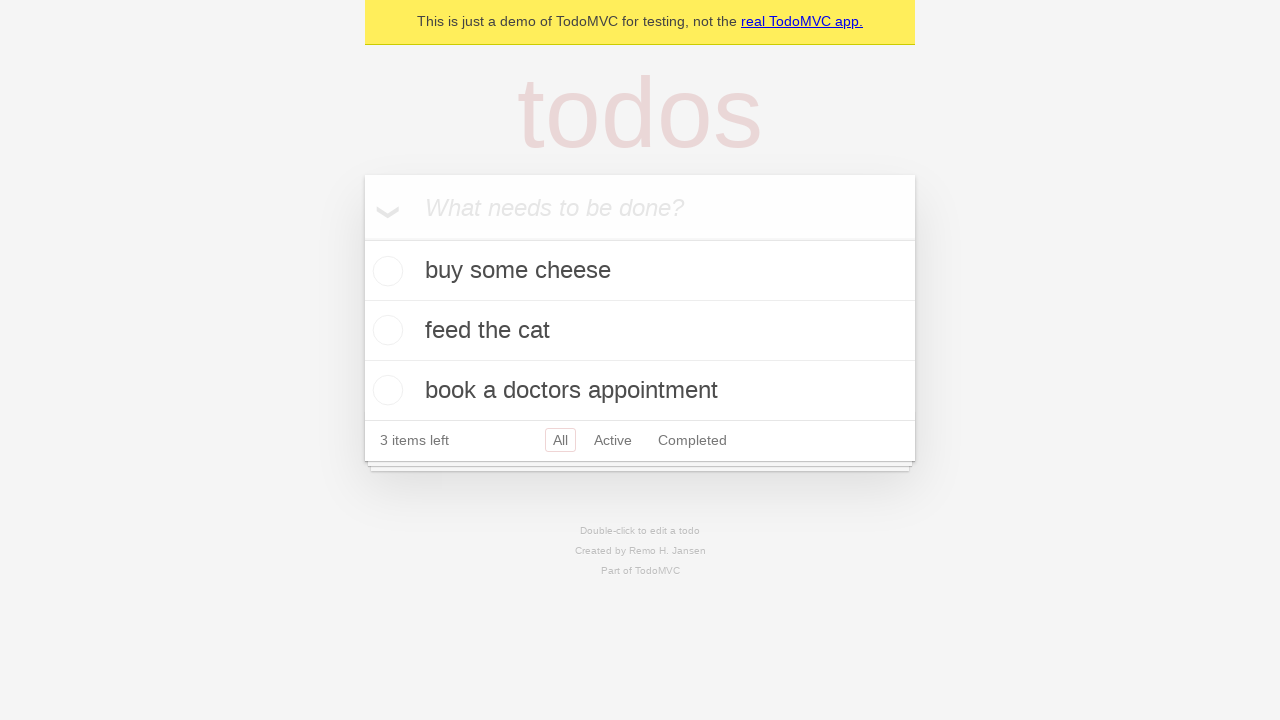

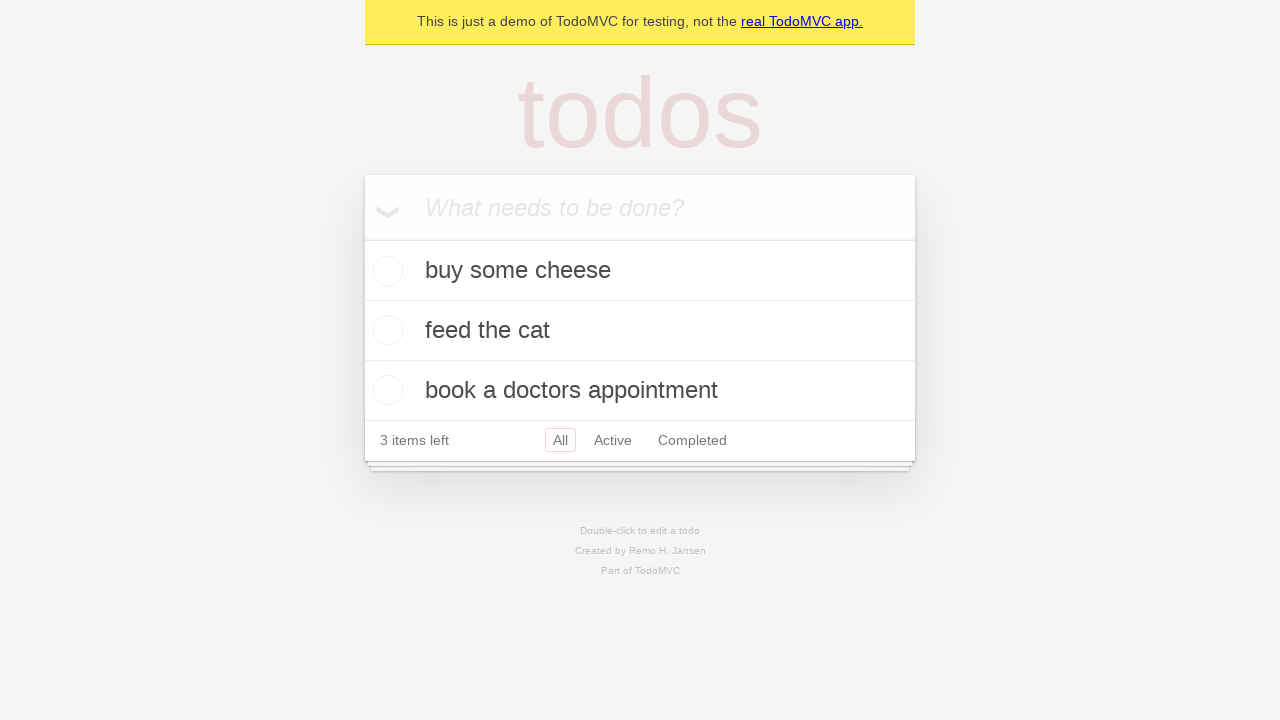